Tests registration form validation by entering an invalid email format and verifying the email error message is displayed.

Starting URL: https://alada.vn/tai-khoan/dang-ky.html

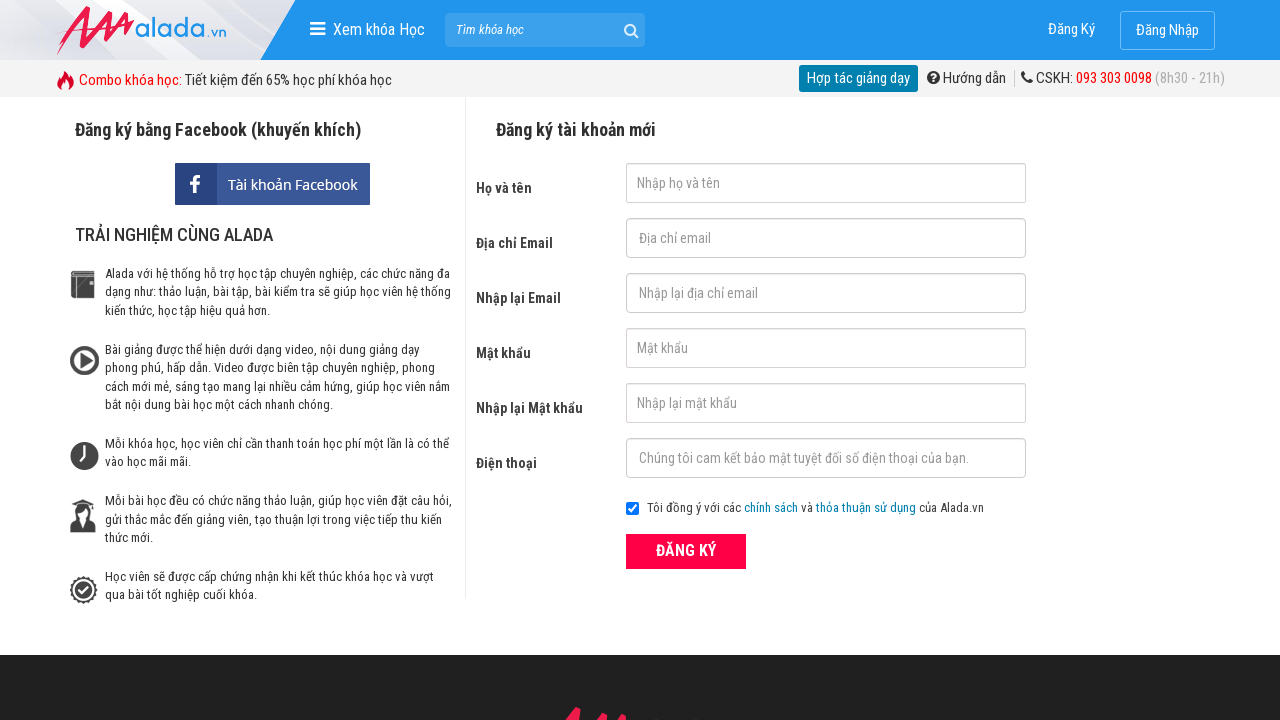

Filled first name field with 'Nguyen van A' on #txtFirstname
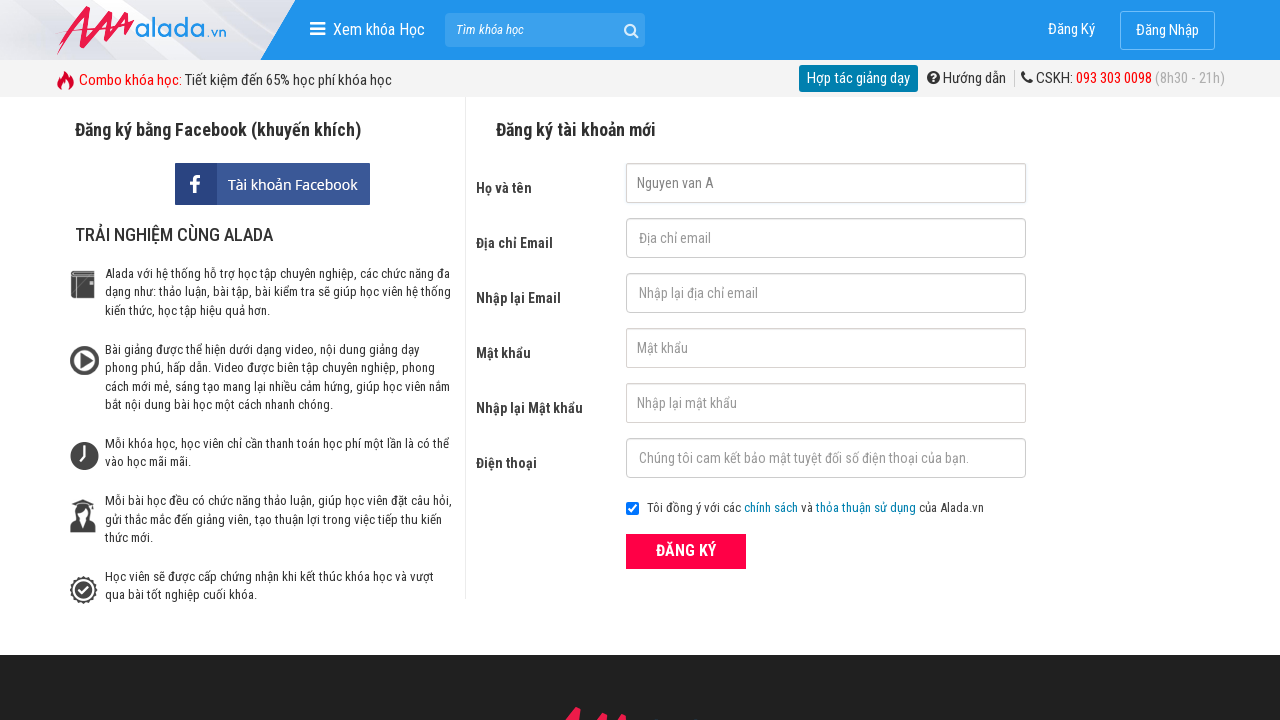

Filled email field with invalid email '123' on #txtEmail
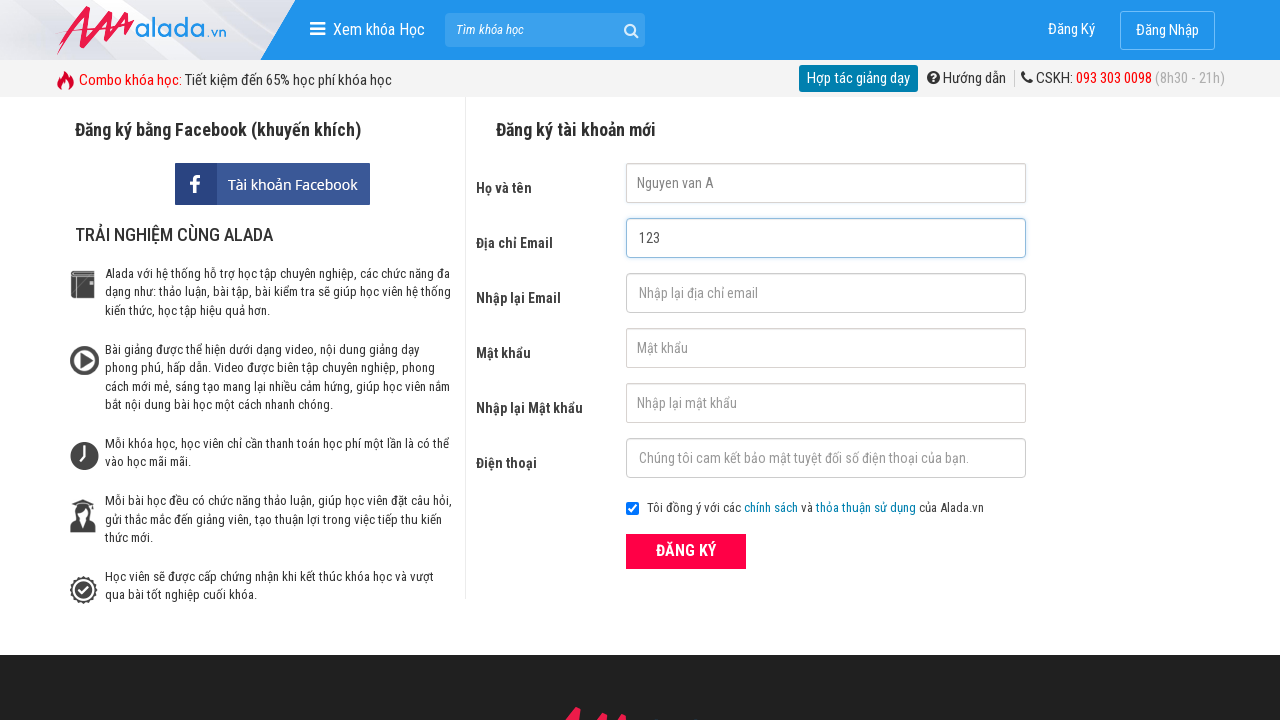

Filled confirm email field with '123' on #txtCEmail
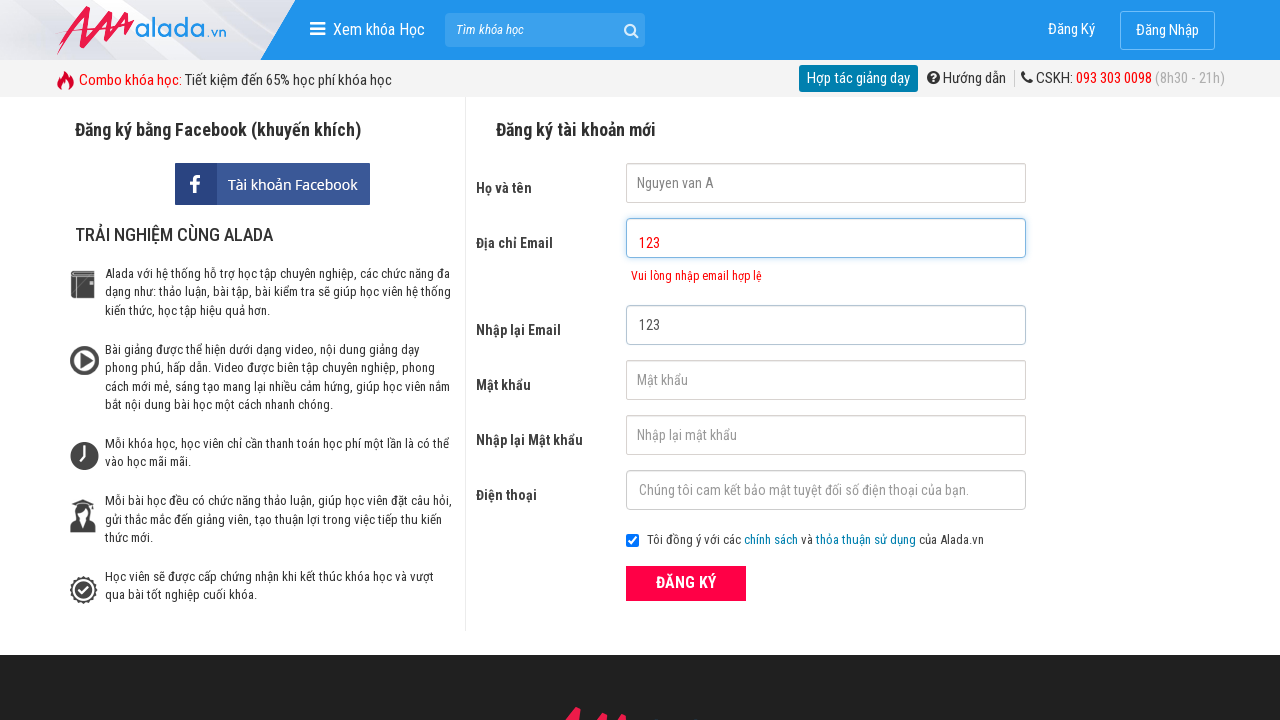

Filled password field with 'Abcd@1234' on #txtPassword
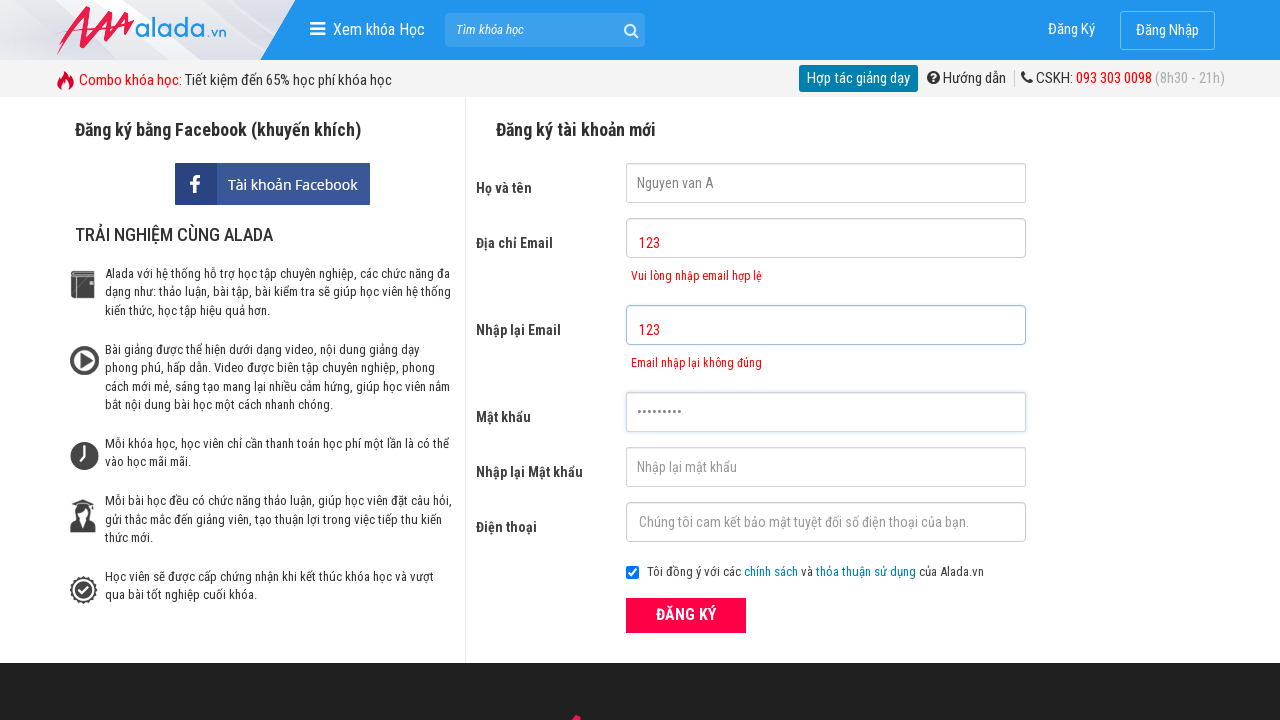

Filled confirm password field with 'Abcd@1234' on #txtCPassword
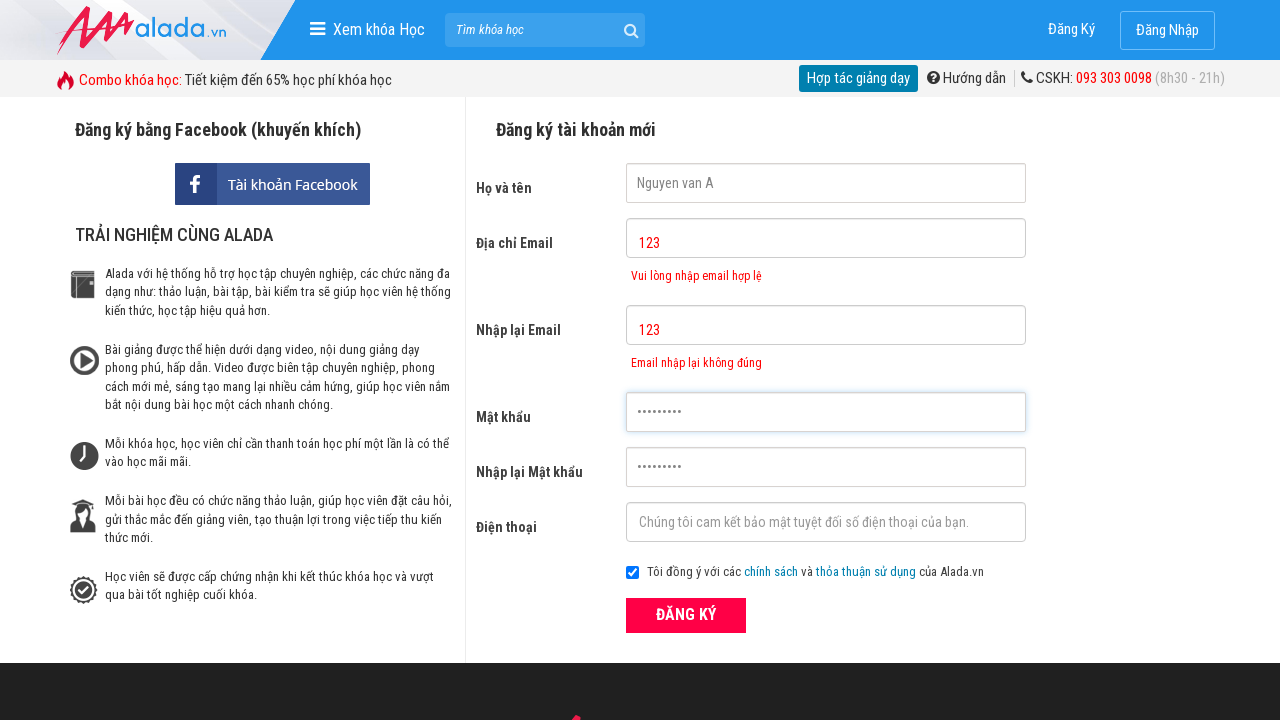

Filled phone field with '0987878787' on #txtPhone
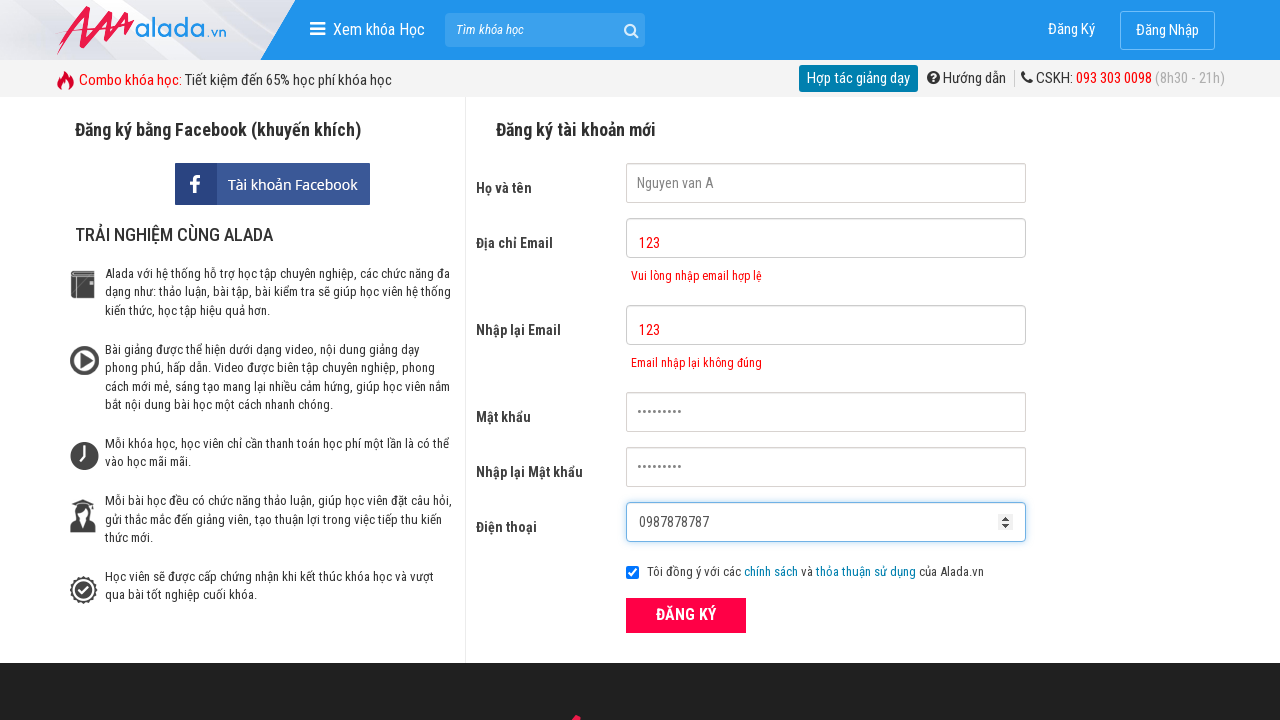

Clicked ĐĂNG KÝ (register) button at (686, 615) on button[type='submit']:has-text('ĐĂNG KÝ')
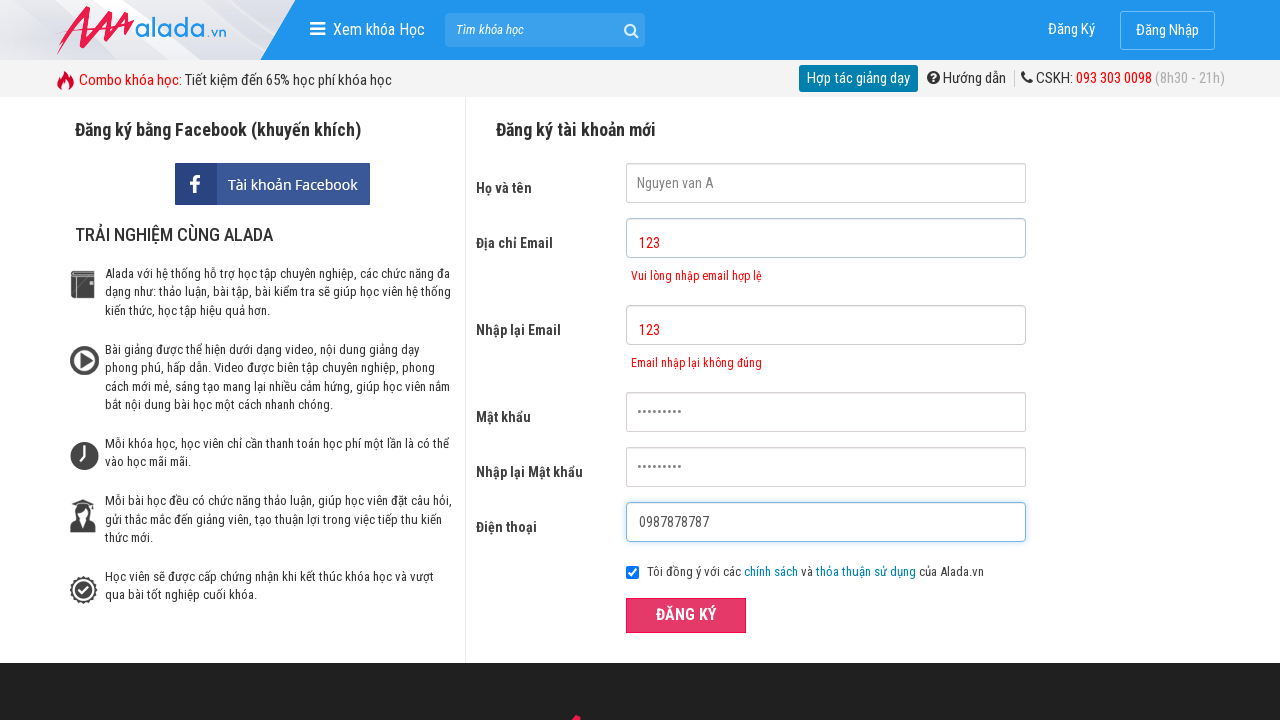

Email error message appeared, validating form rejects invalid email format
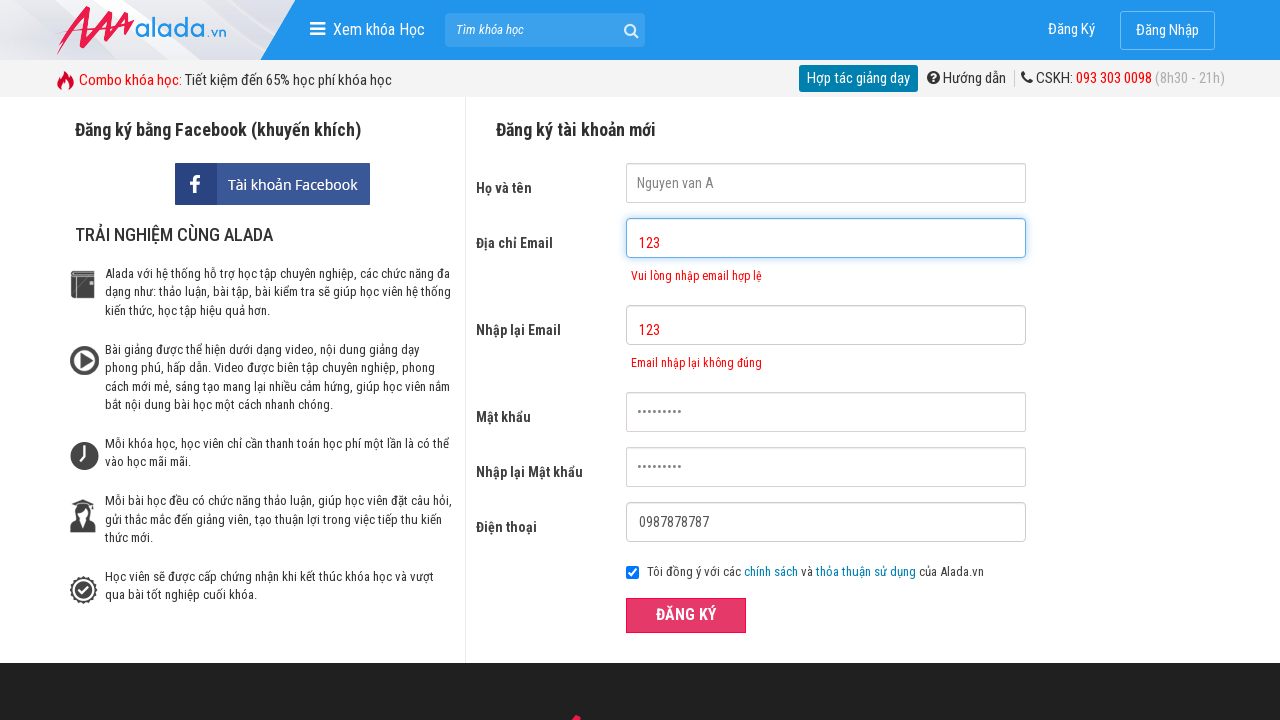

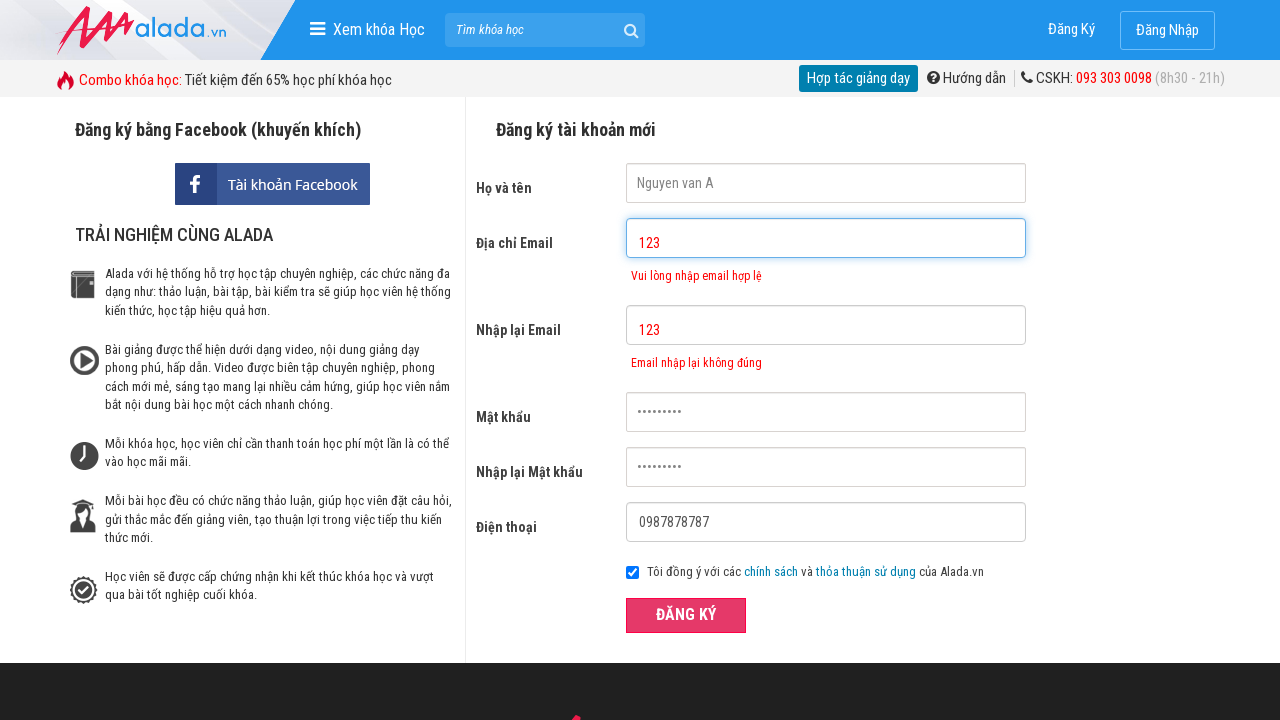